Navigates to Python.org homepage and verifies that upcoming events section displays event dates and names

Starting URL: https://www.python.org

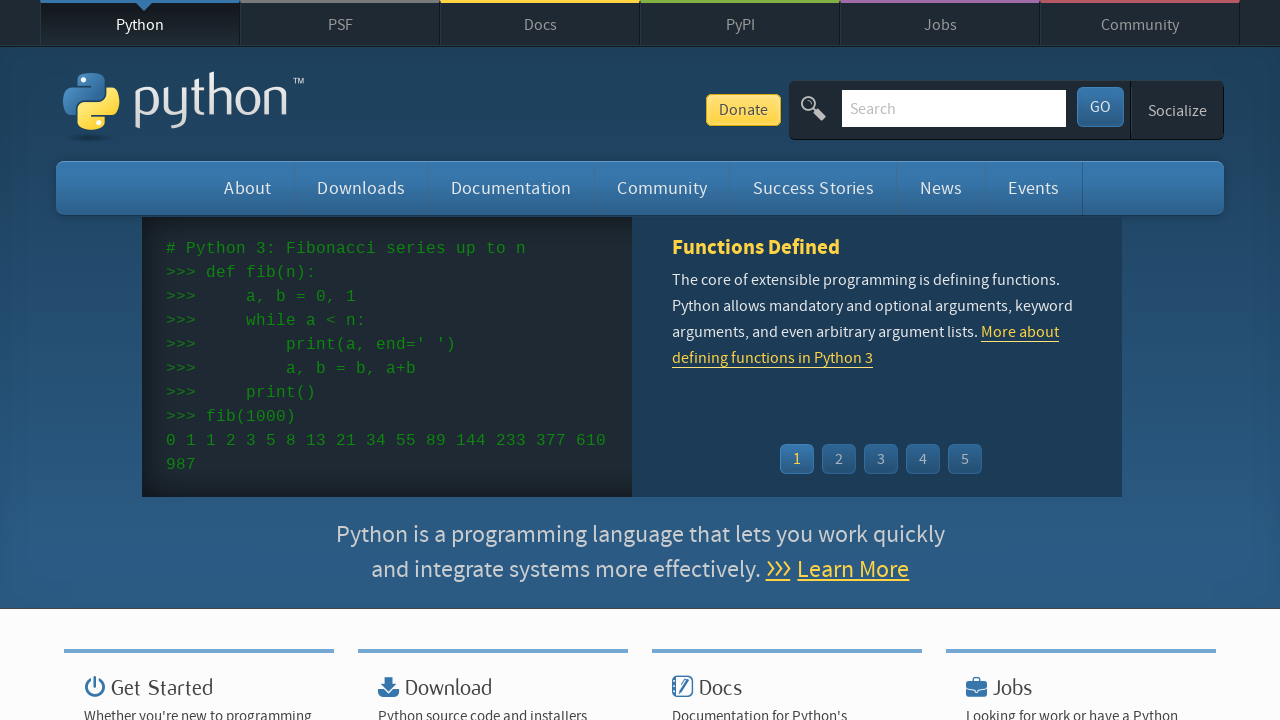

Navigated to Python.org homepage
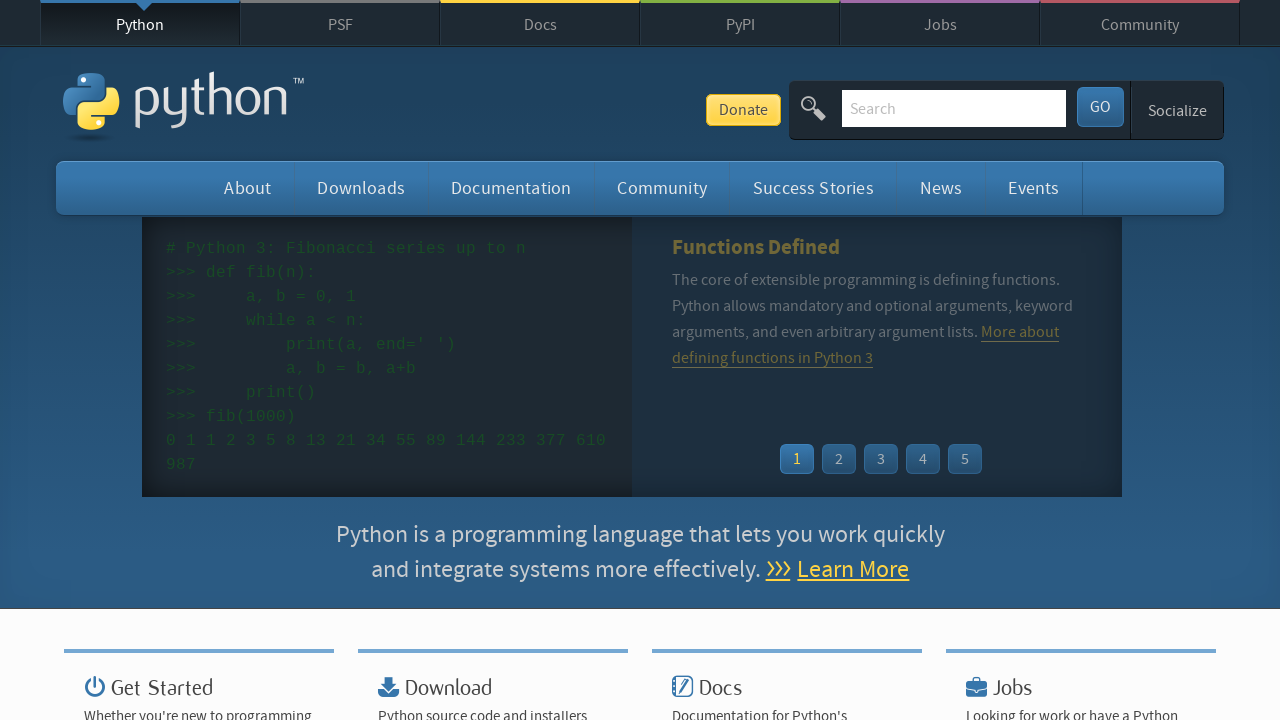

Upcoming events section loaded
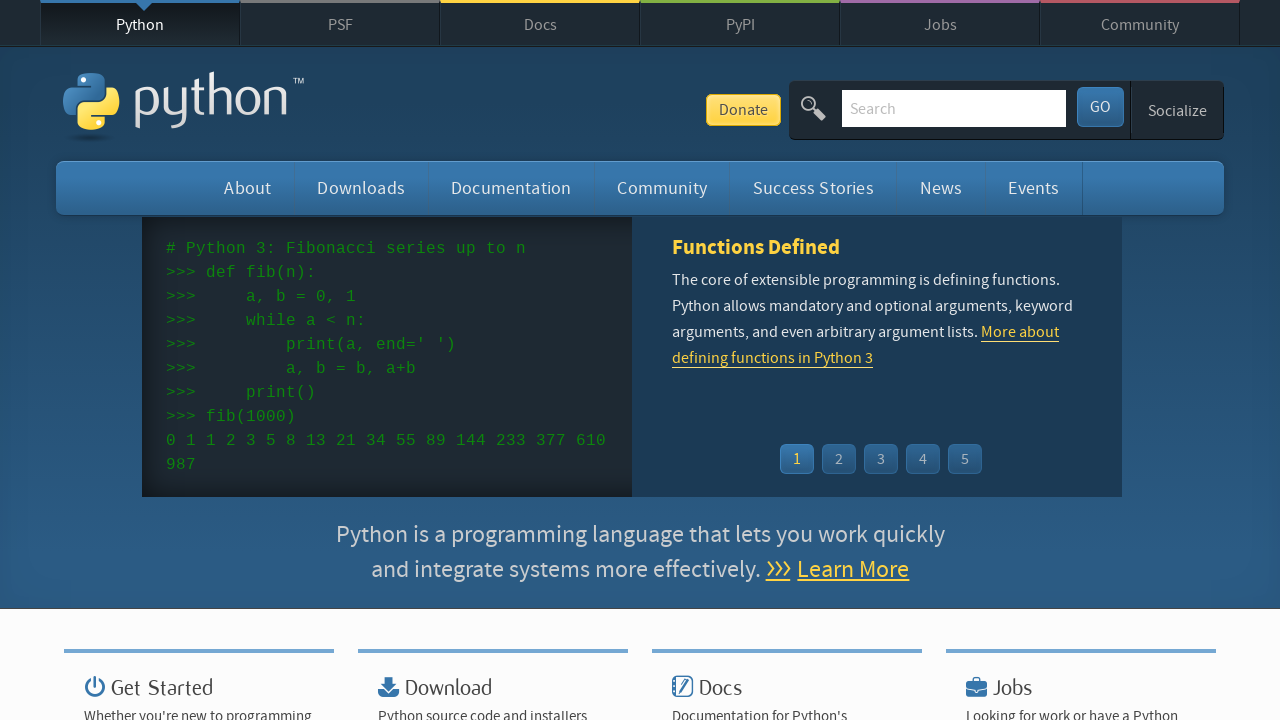

Event 1 date element is visible
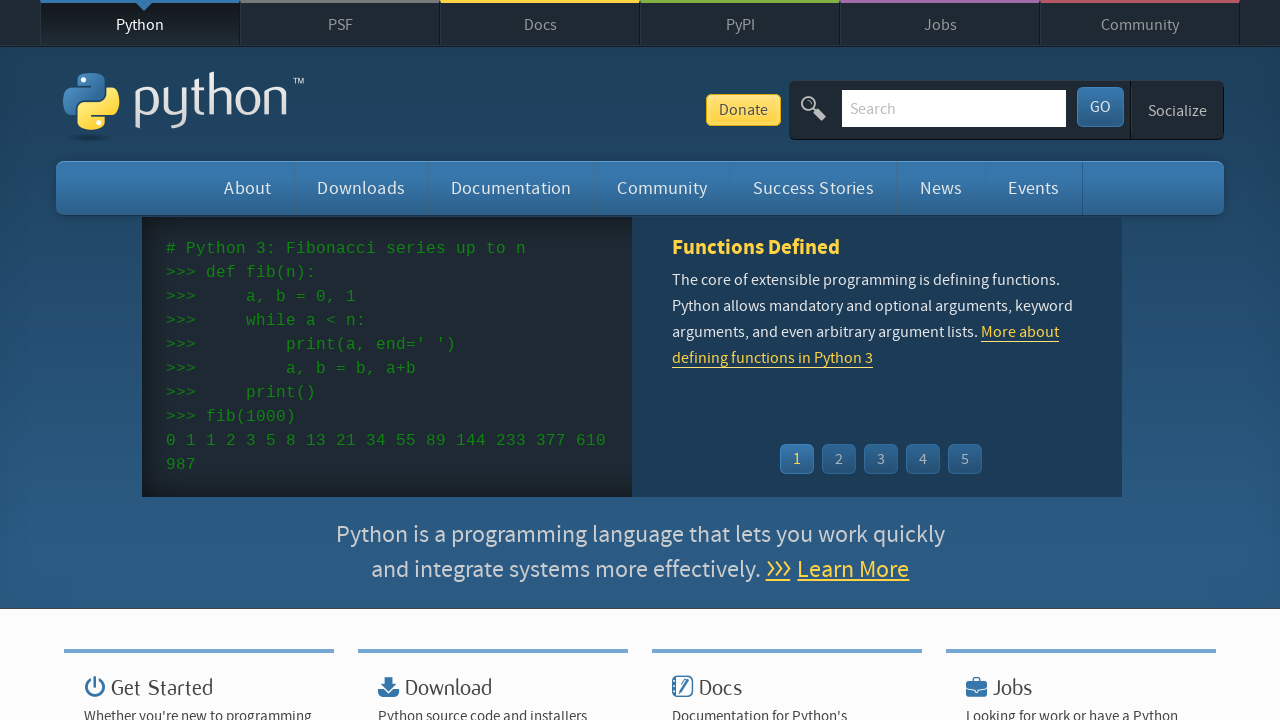

Event 1 name element is visible
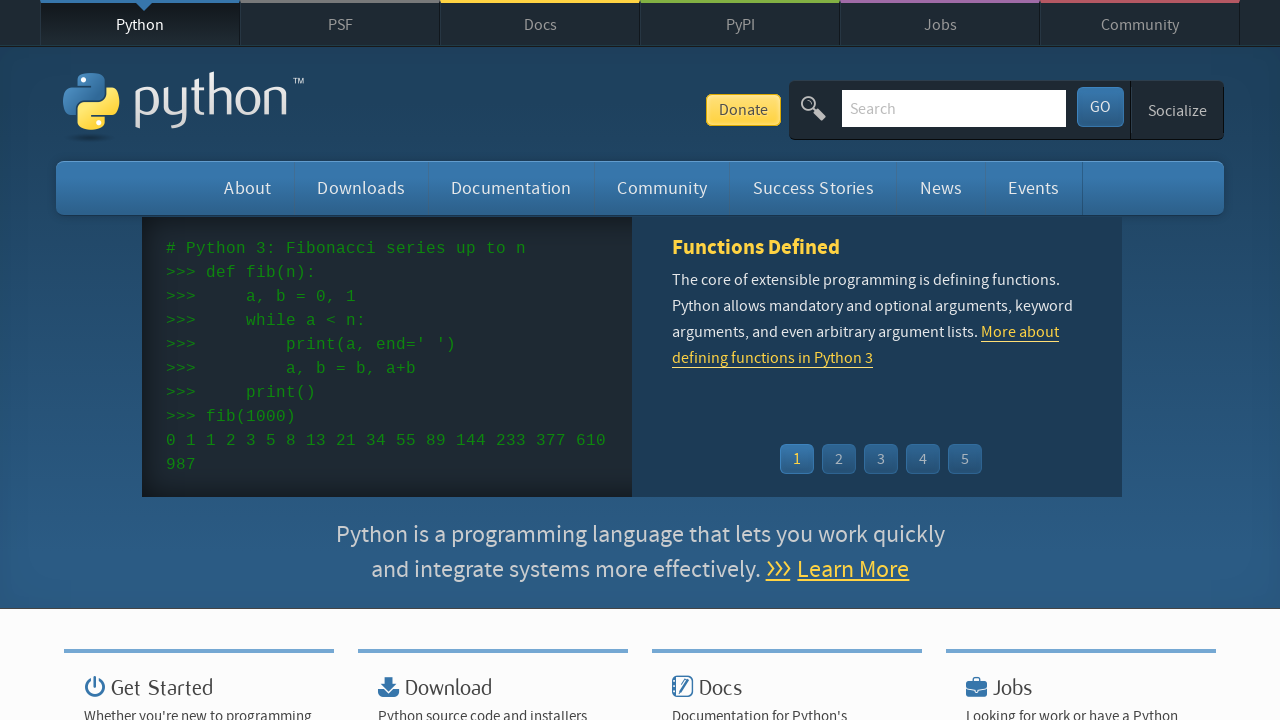

Event 2 date element is visible
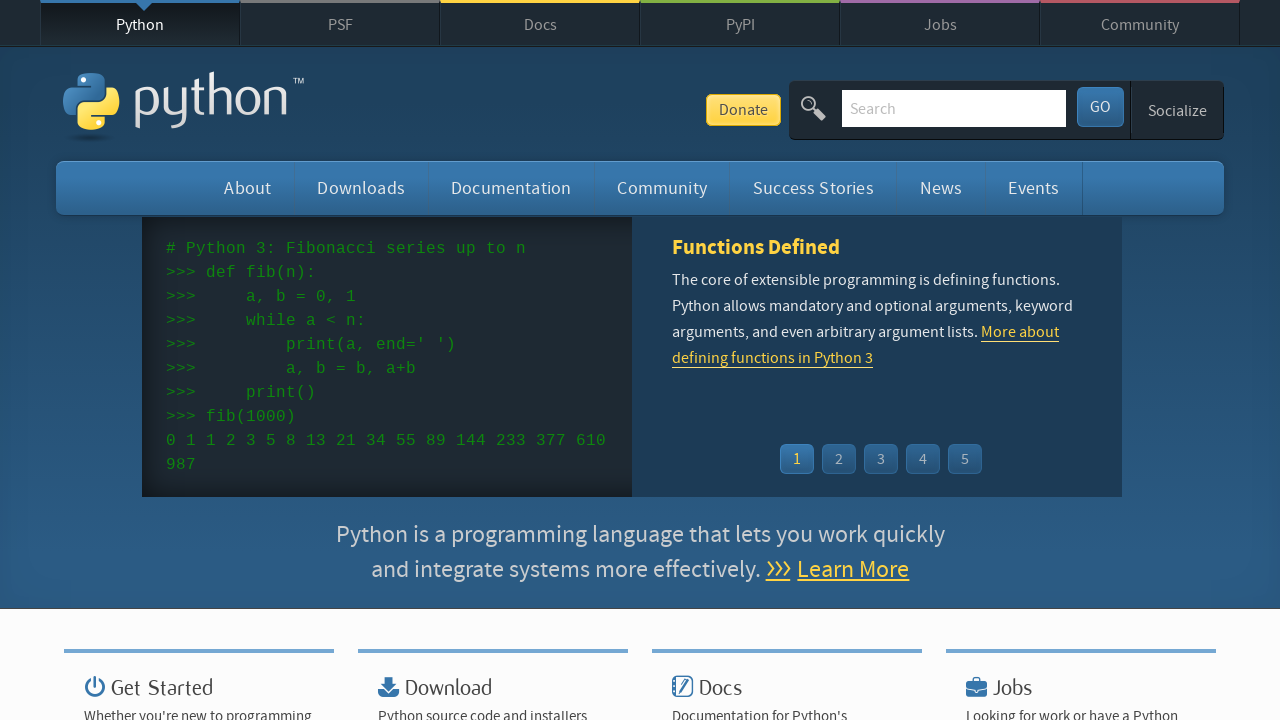

Event 2 name element is visible
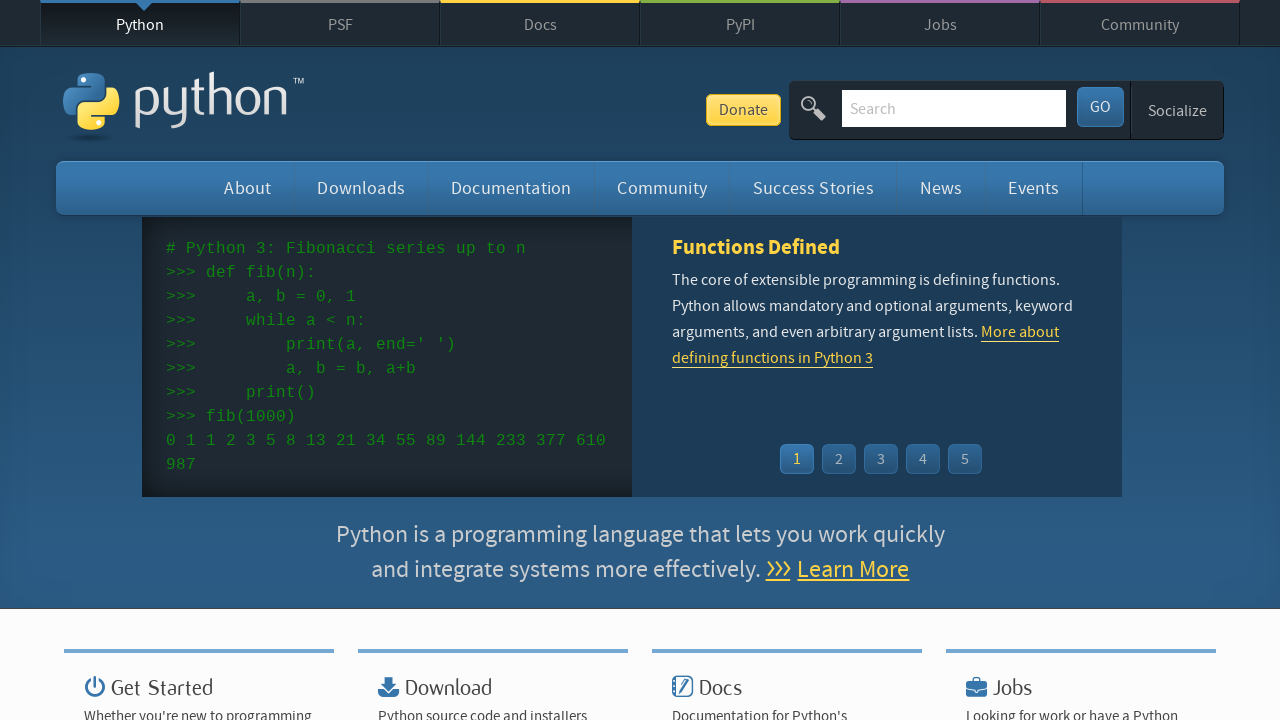

Event 3 date element is visible
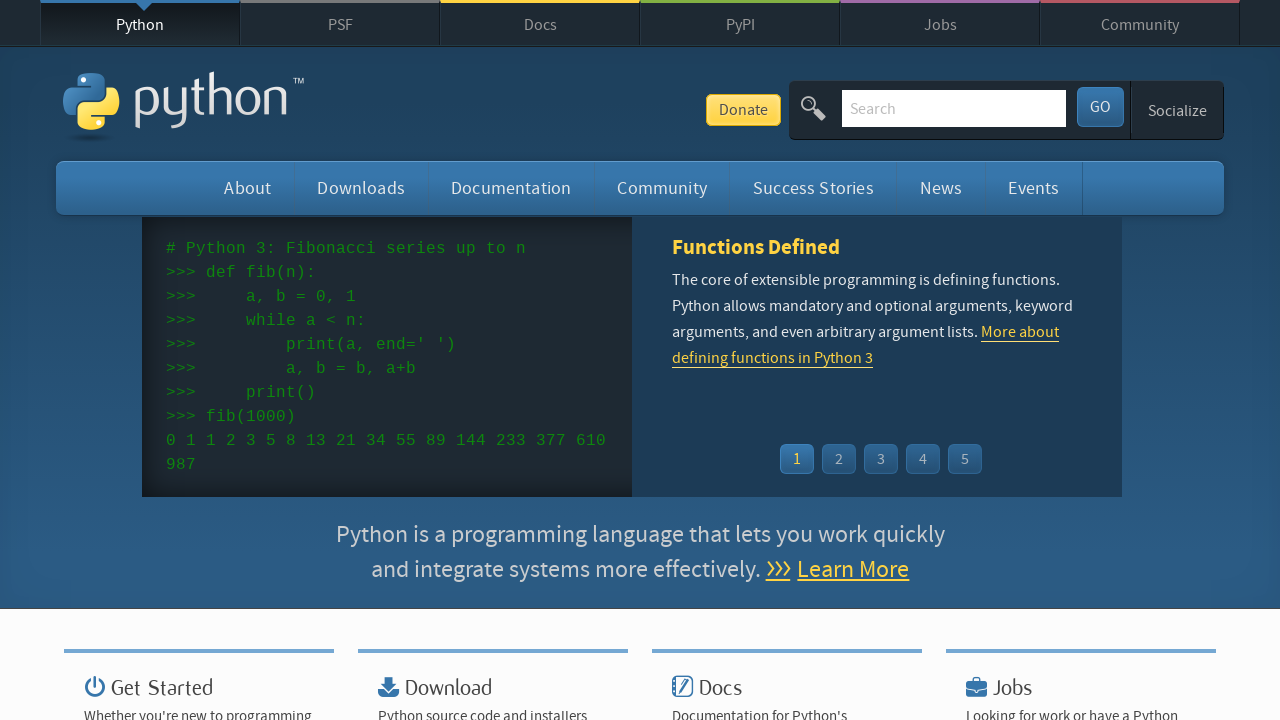

Event 3 name element is visible
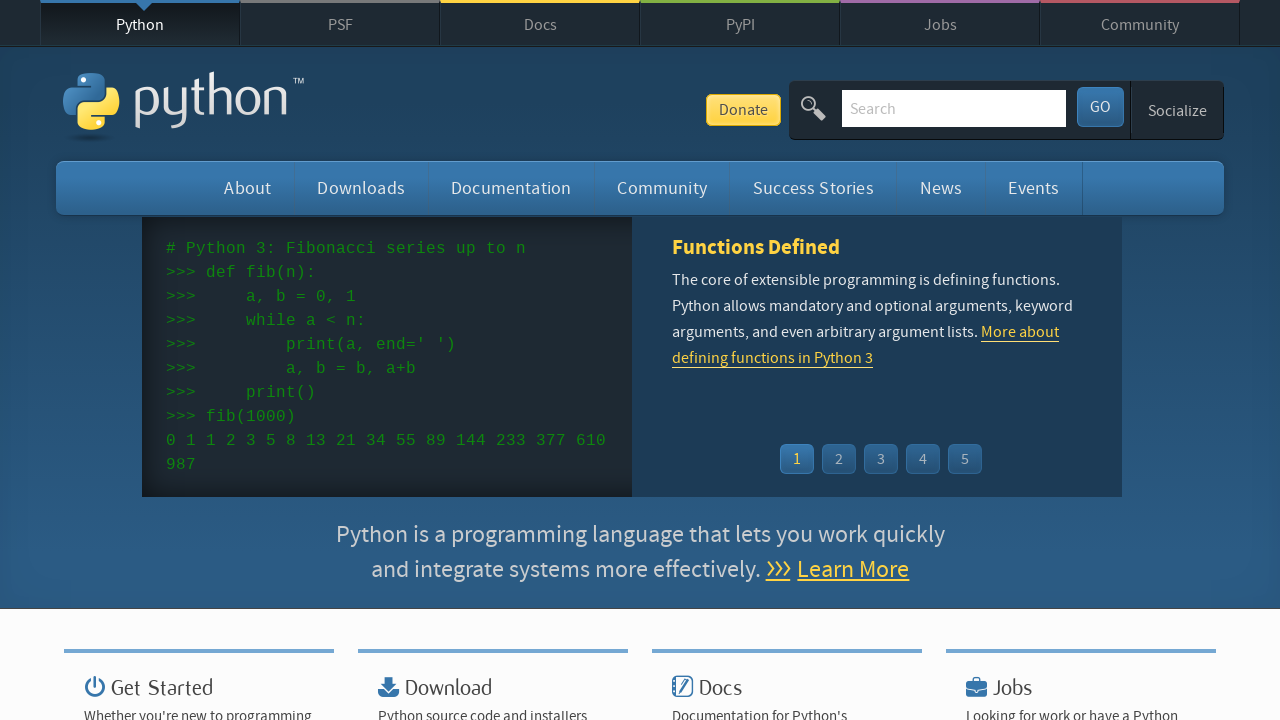

Event 4 date element is visible
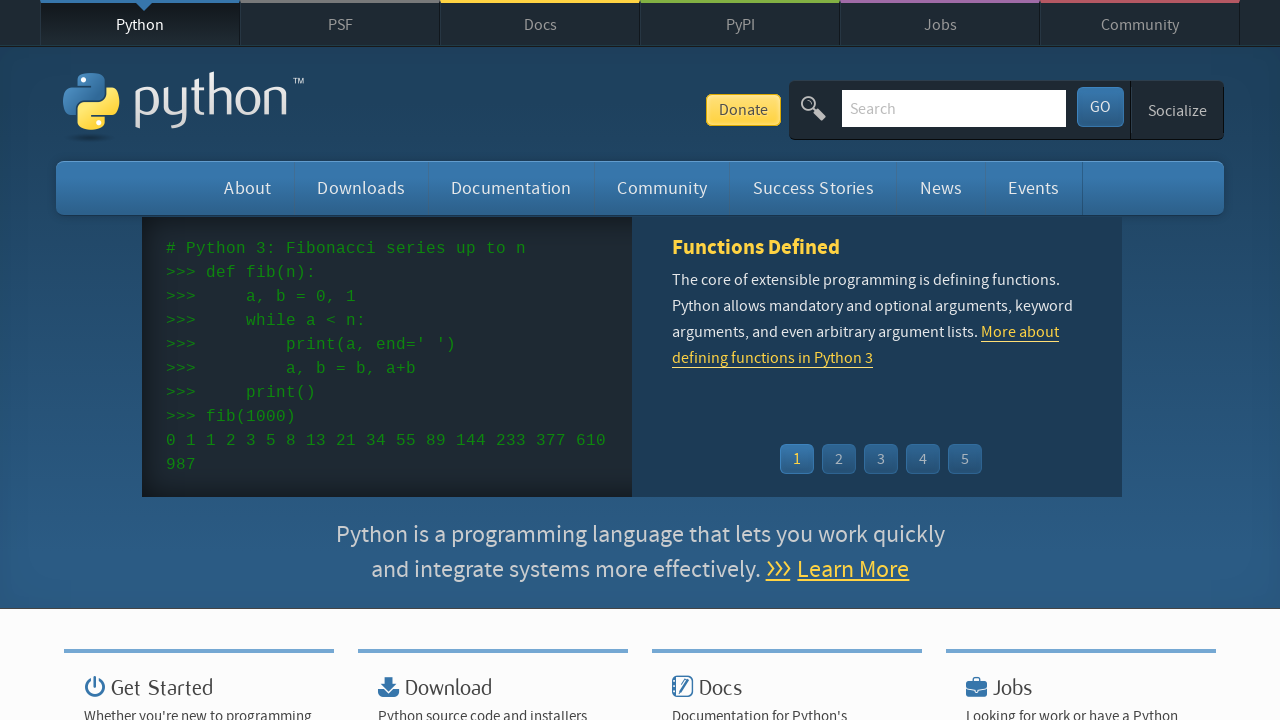

Event 4 name element is visible
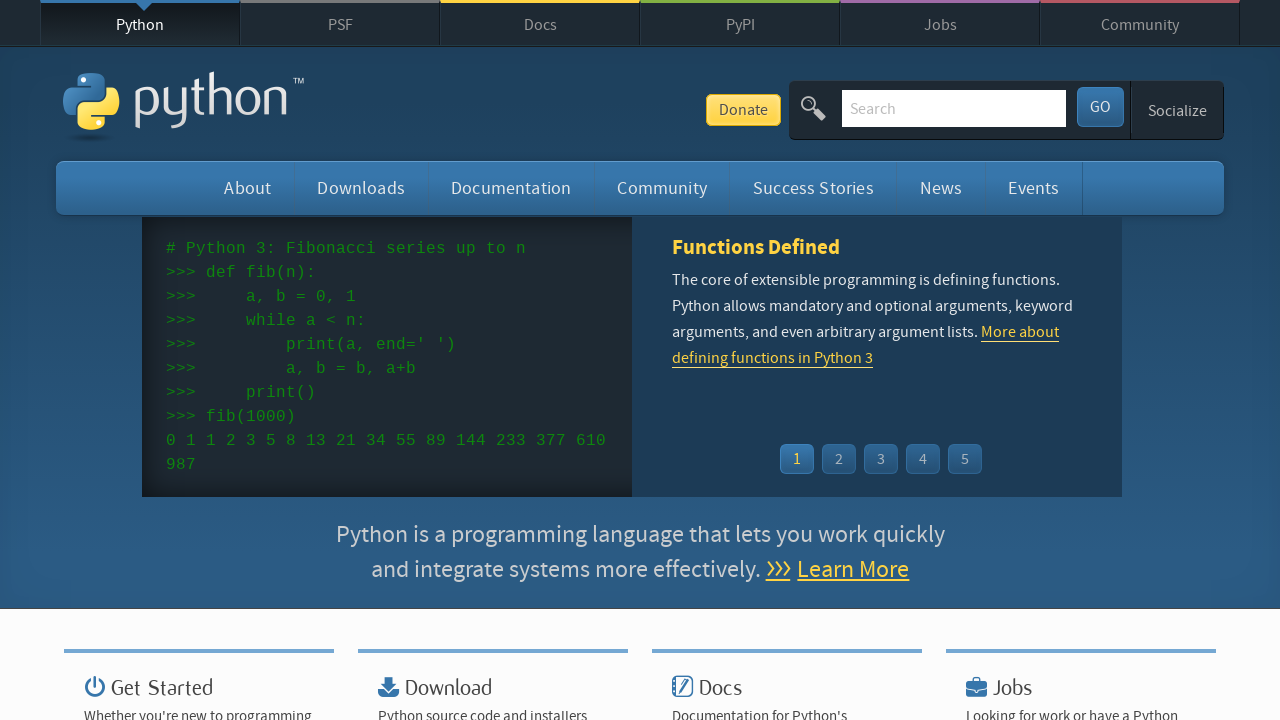

Event 5 date element is visible
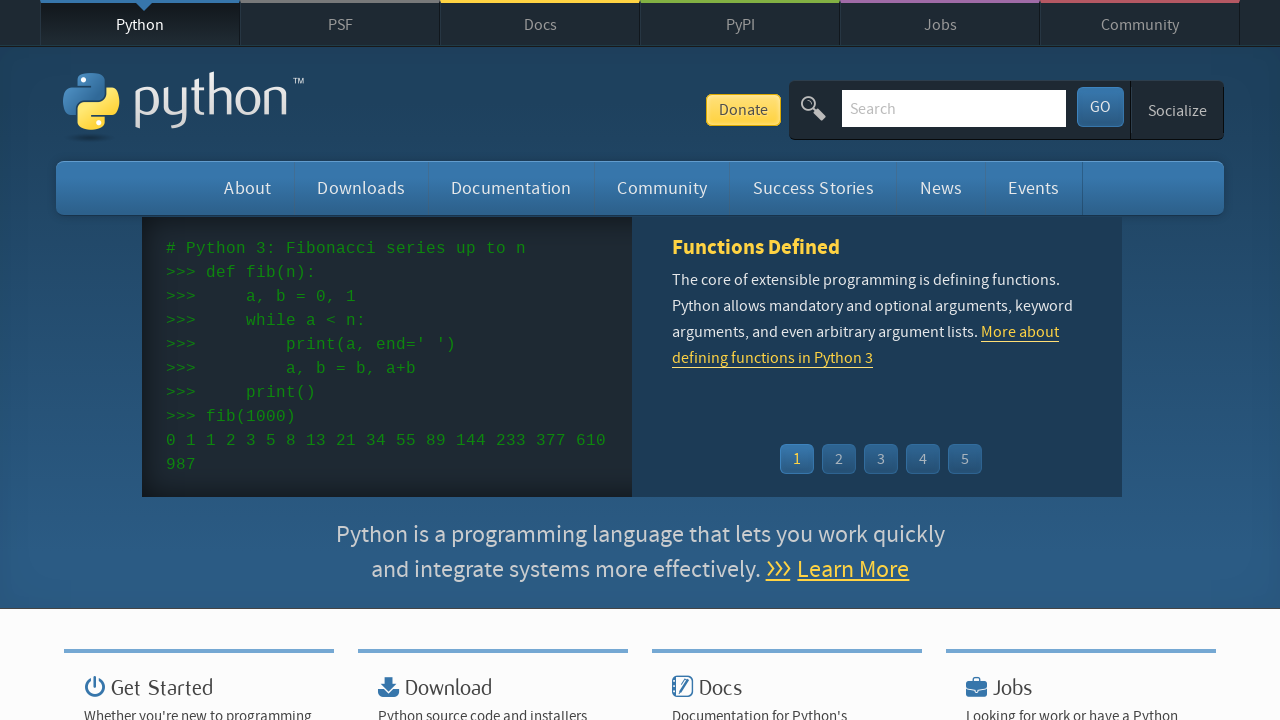

Event 5 name element is visible
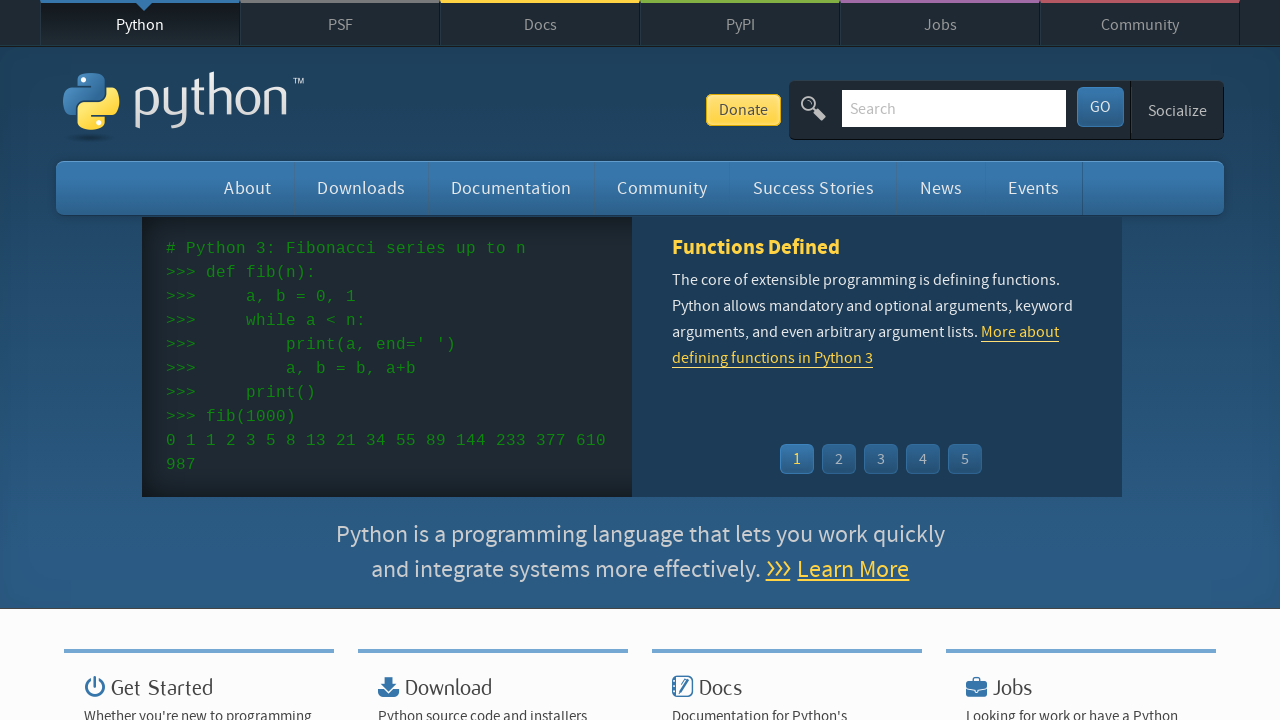

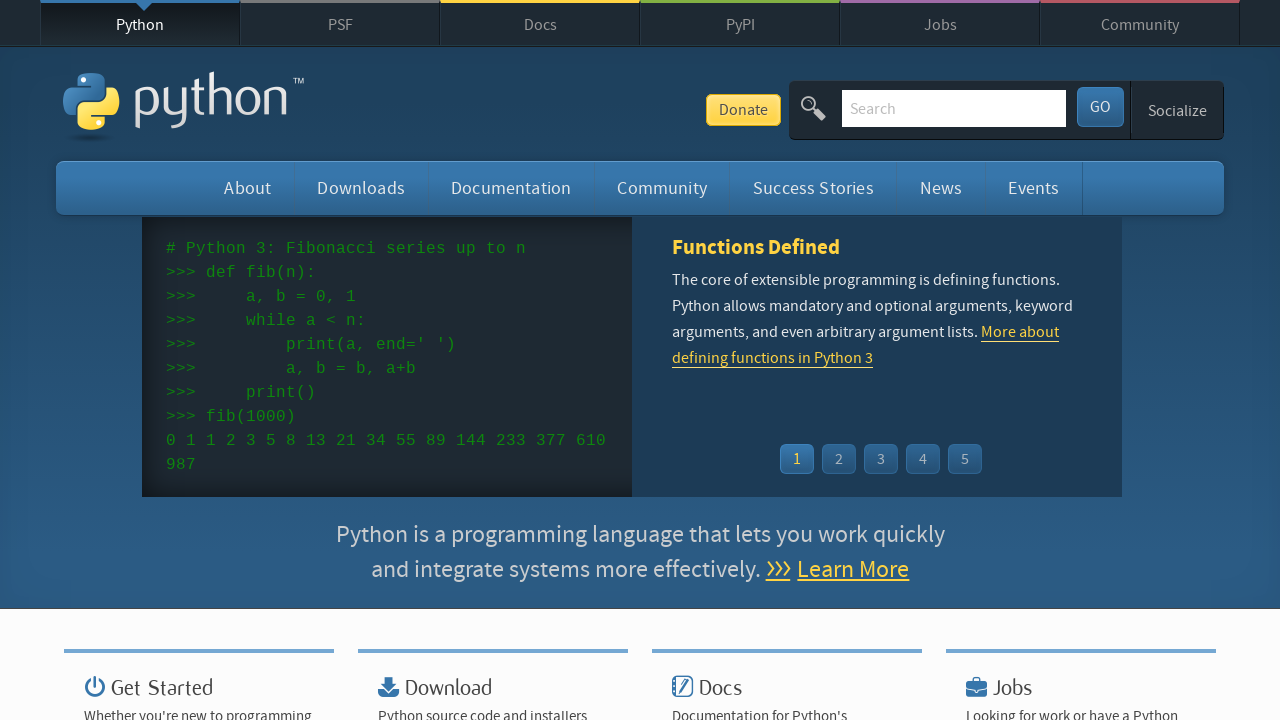